Tests the SeleniumBase demo page by typing into a text input, clicking a button, and verifying elements and text are present on the page.

Starting URL: https://seleniumbase.io/demo_page

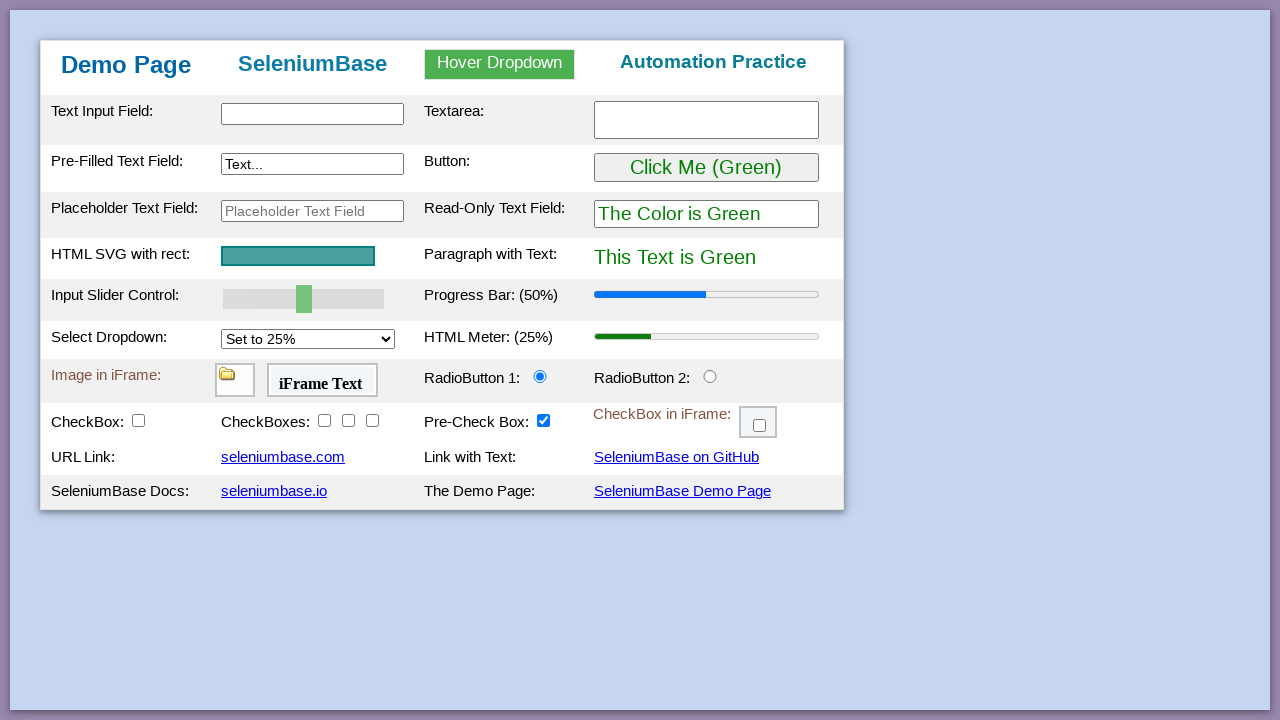

Filled text input with 'This is Automated' on #myTextInput
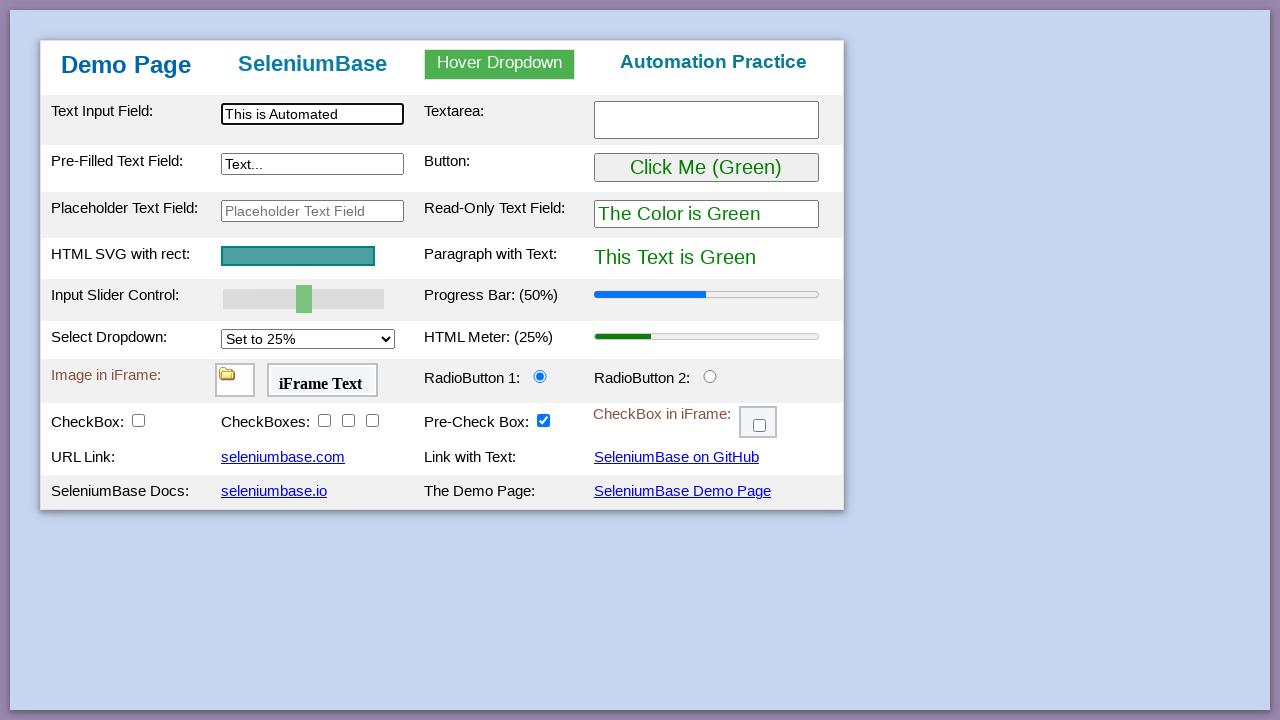

Clicked the button at (706, 168) on #myButton
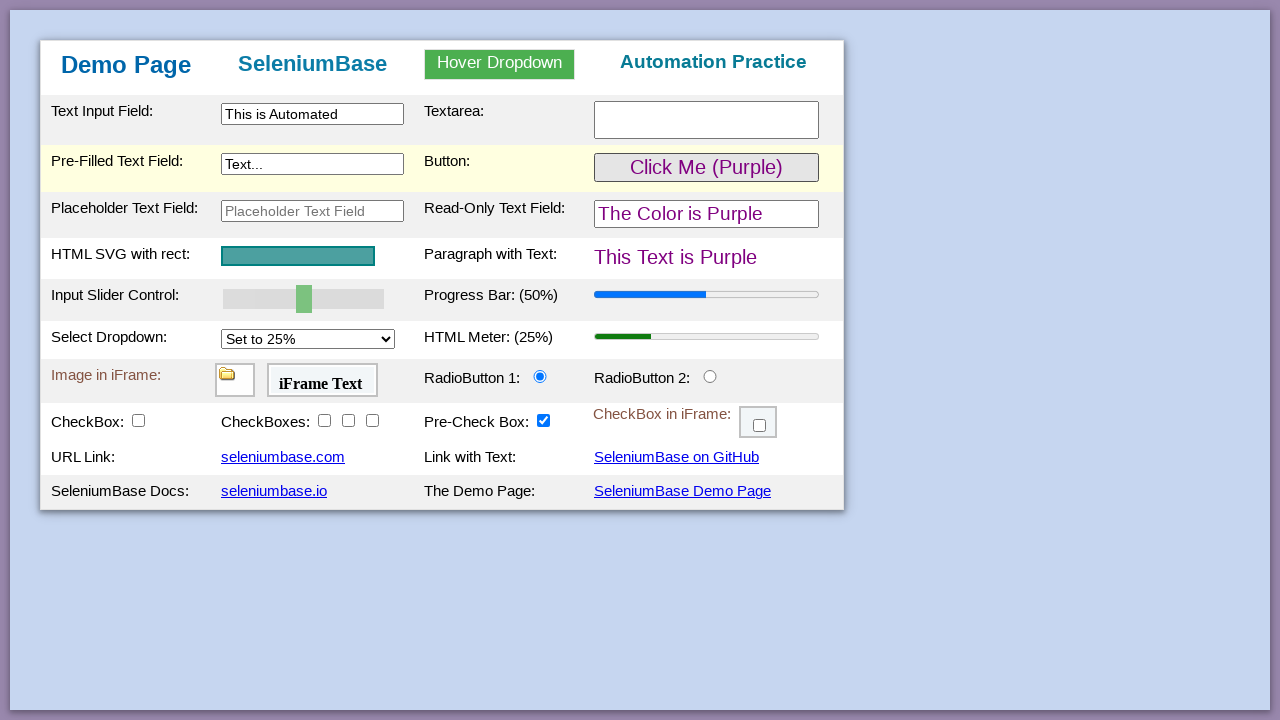

Table body element loaded and is visible
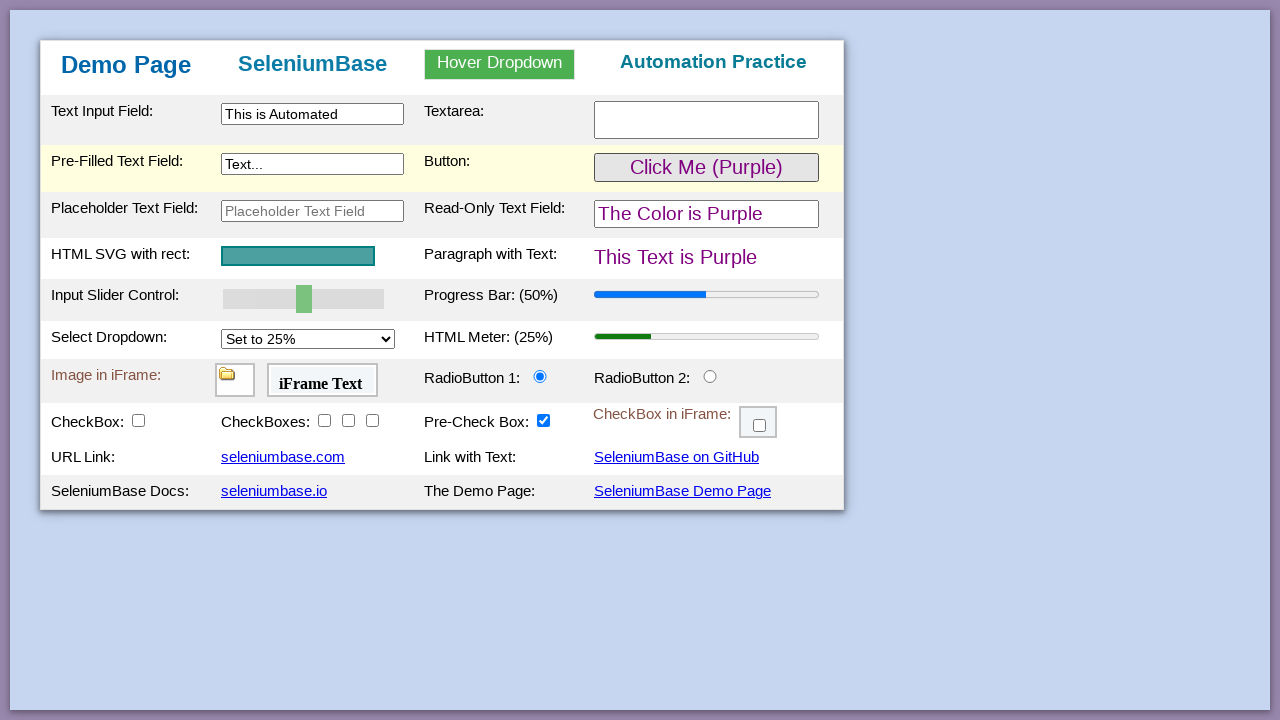

Verified 'Automation Practice' text is present in h3 heading
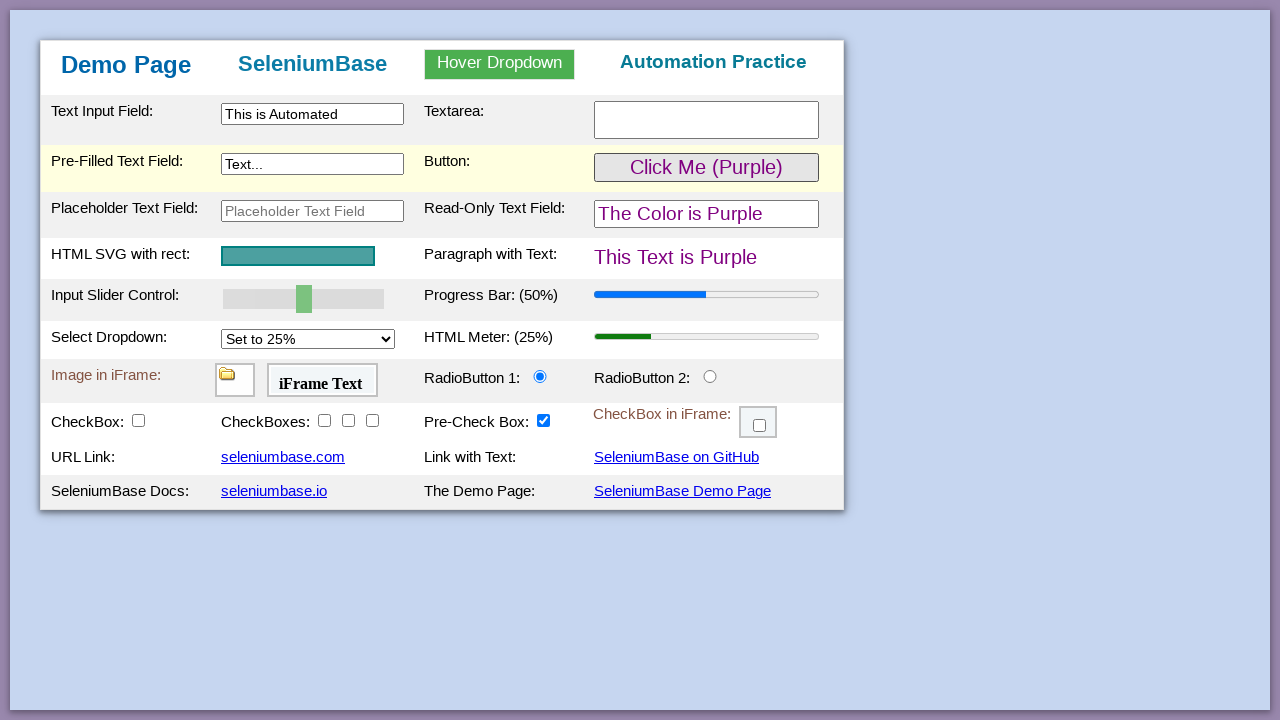

Clicked on SeleniumBase Demo Page link at (682, 491) on text=SeleniumBase Demo Page
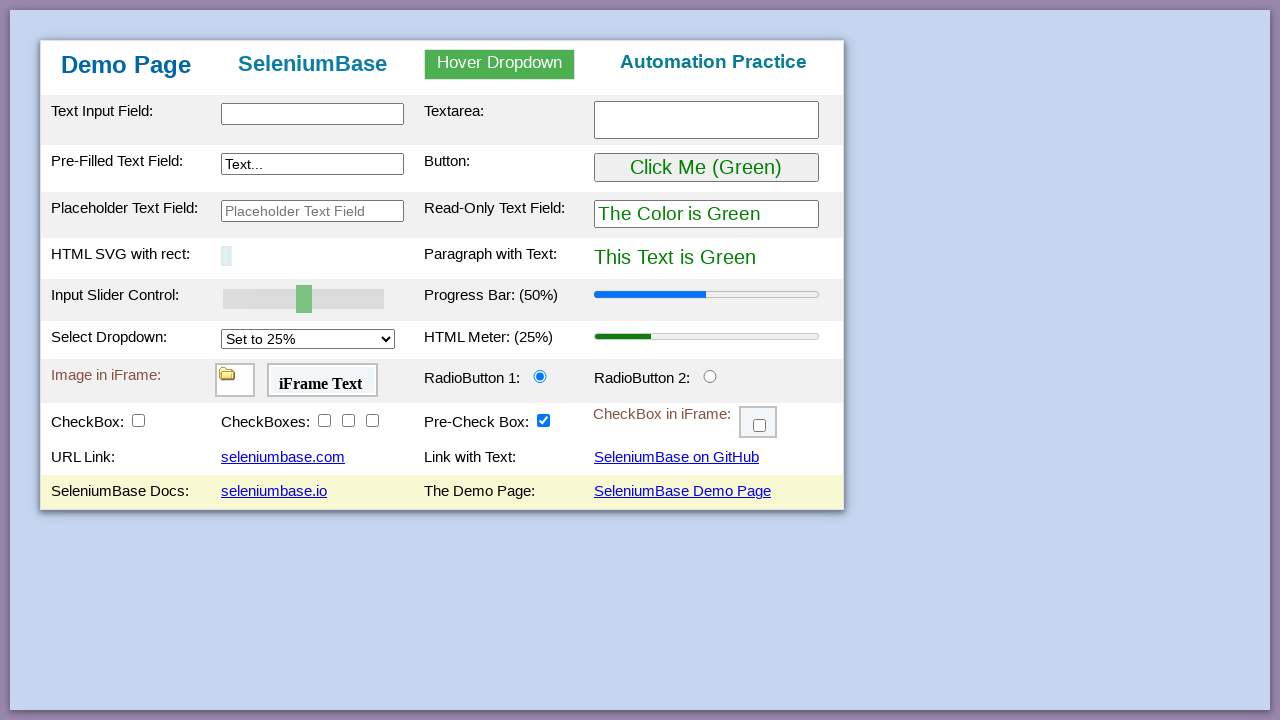

Verified h1 text is exactly 'Demo Page'
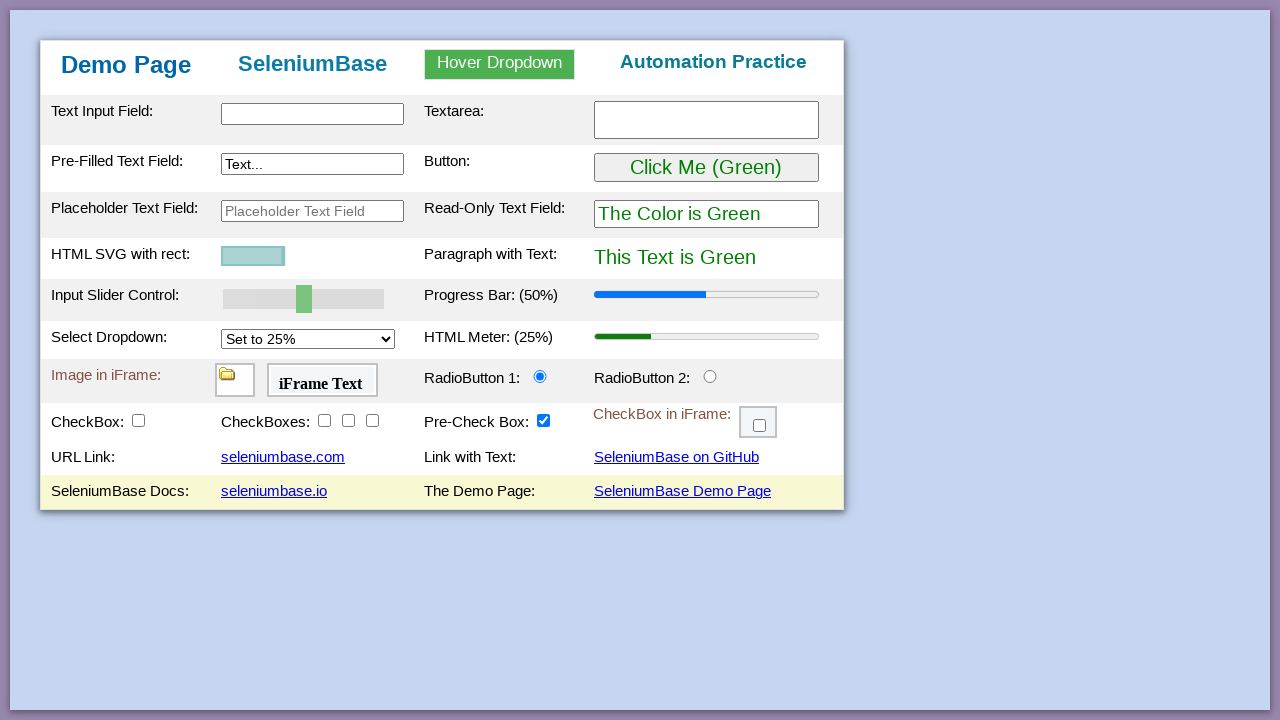

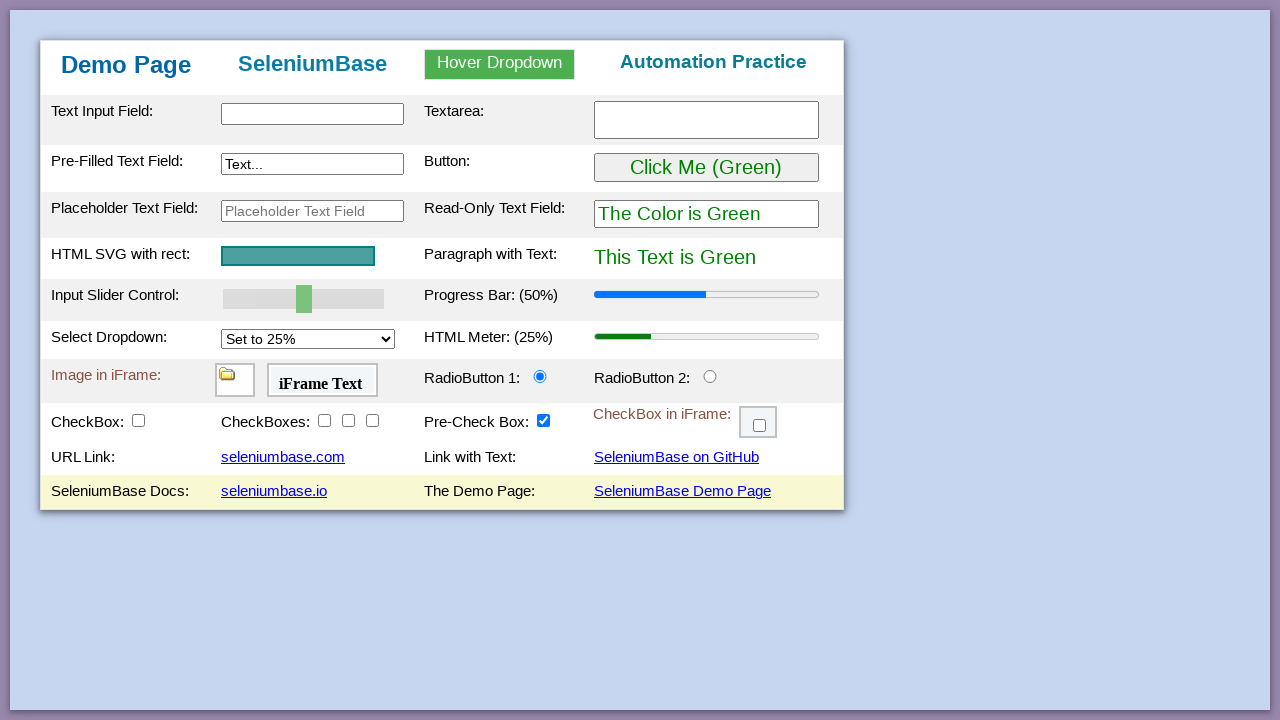